Tests slider functionality by moving both minimum and maximum slider handles to new positions

Starting URL: https://www.jqueryscript.net/demo/Price-Range-Slider-jQuery-UI/

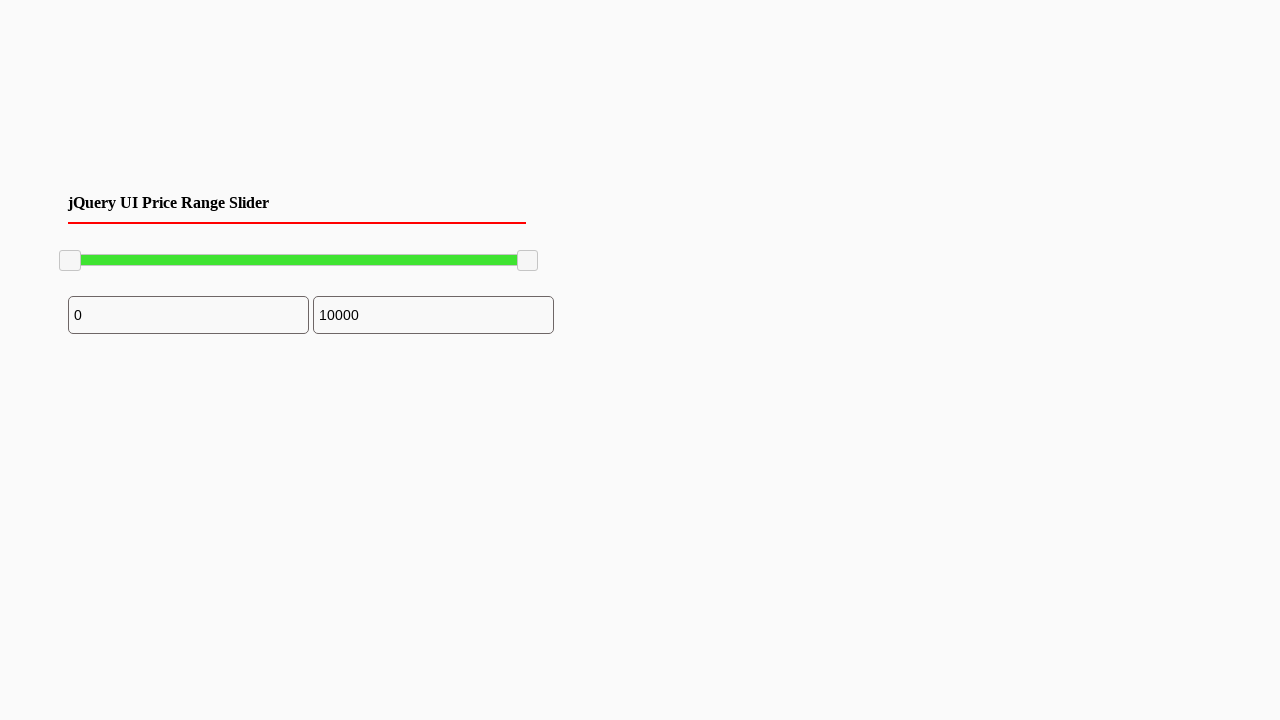

Located minimum slider handle
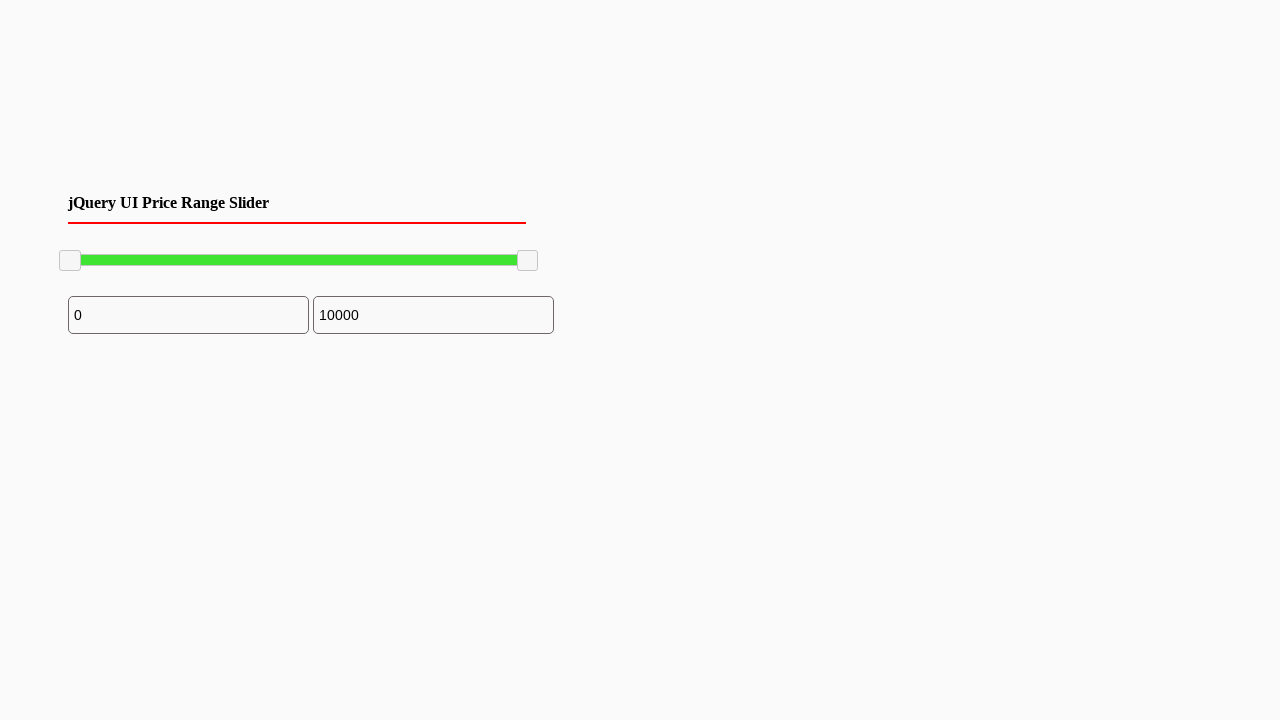

Located maximum slider handle
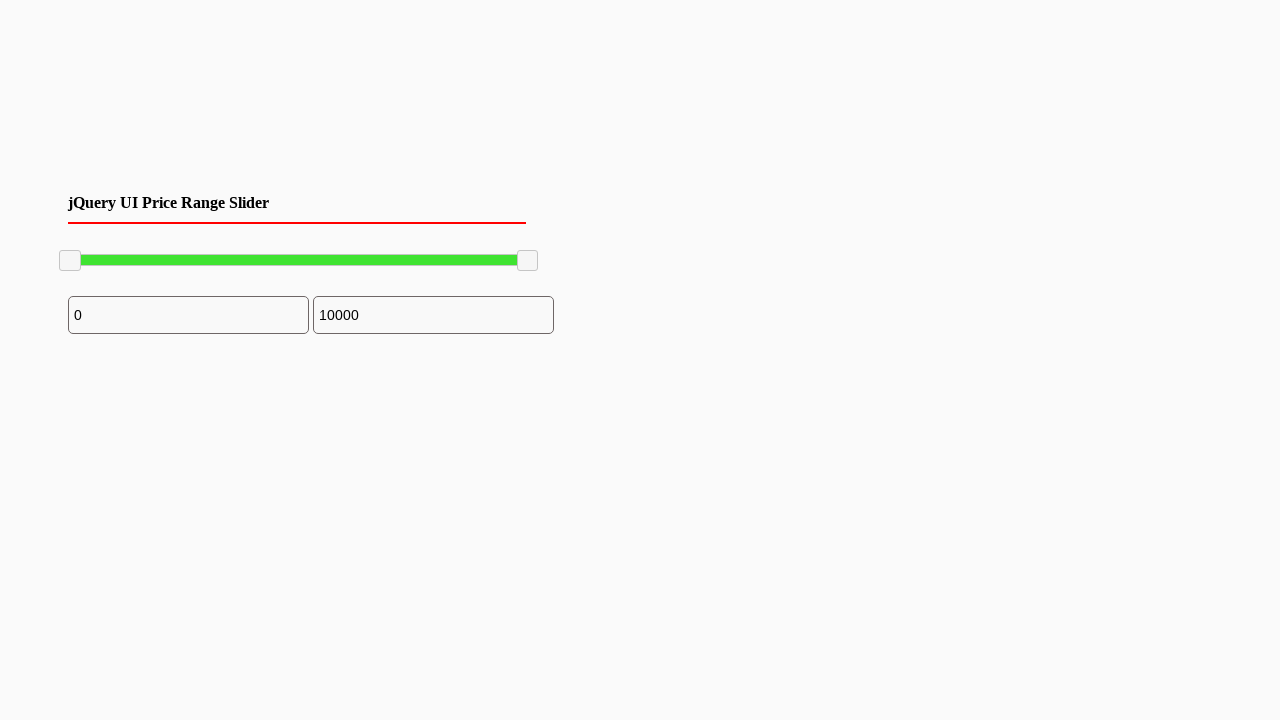

Retrieved bounding box for minimum slider handle
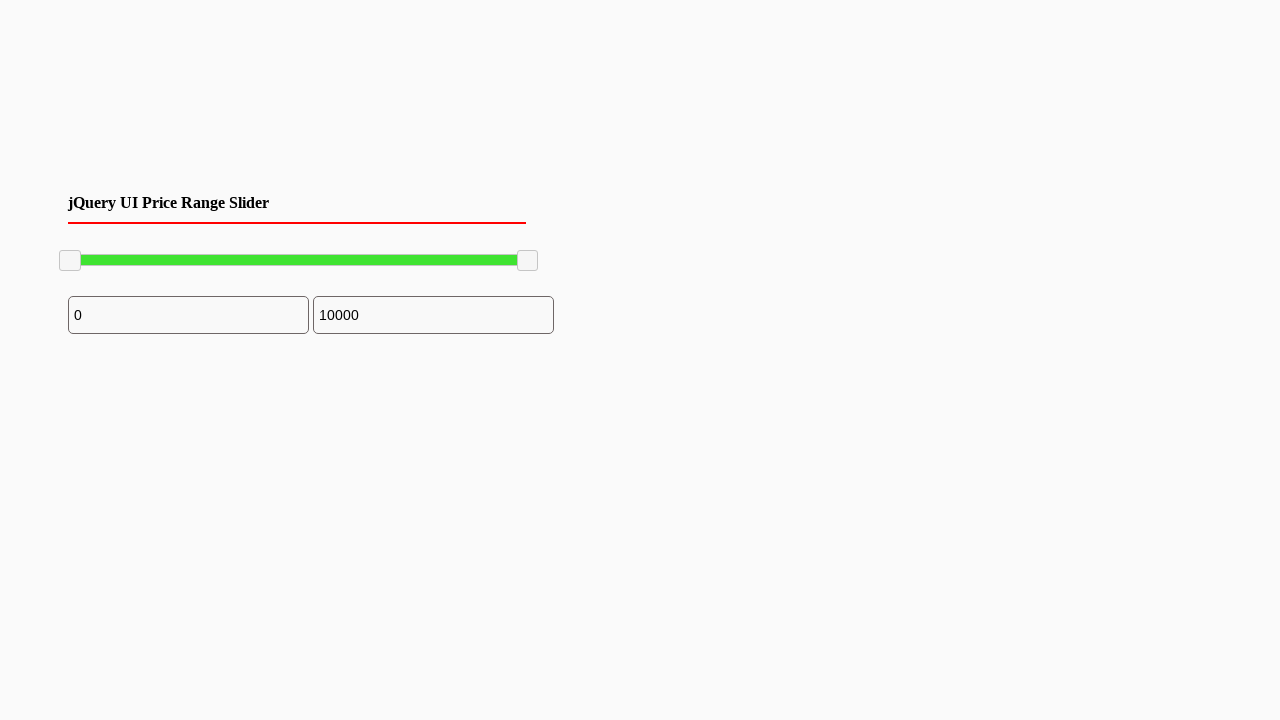

Retrieved bounding box for maximum slider handle
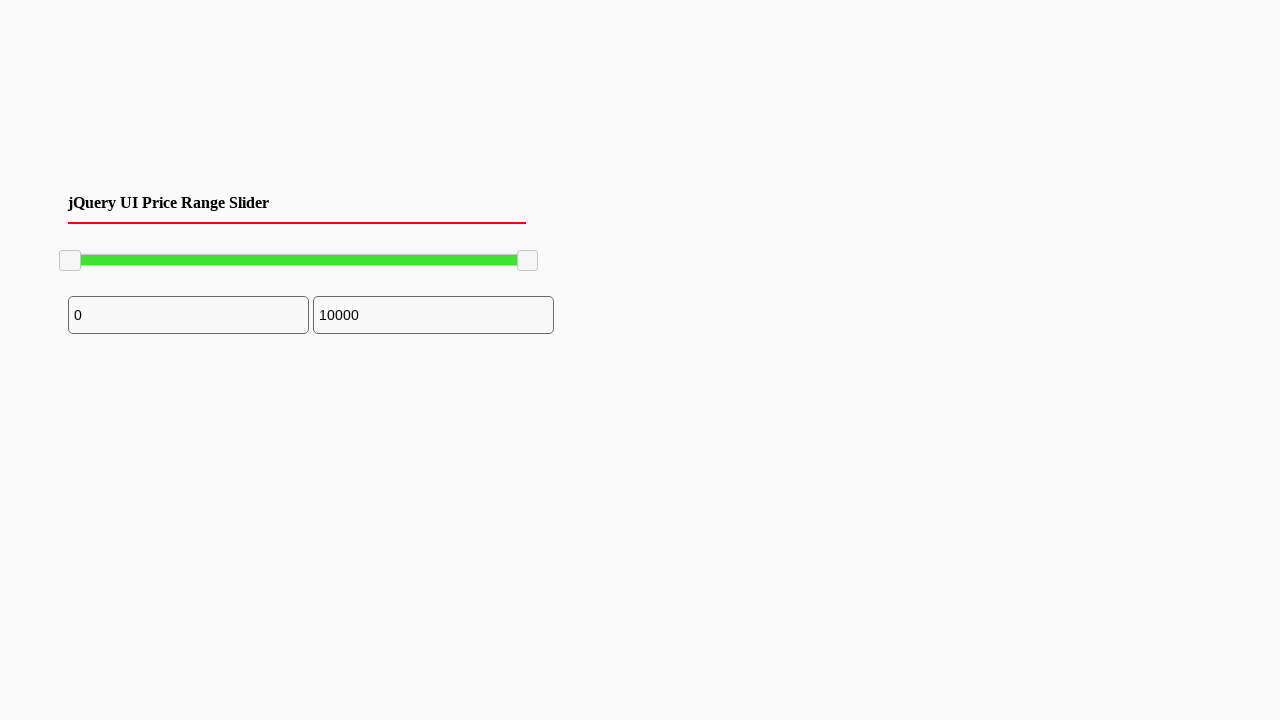

Moved mouse to minimum slider handle center position at (70, 261)
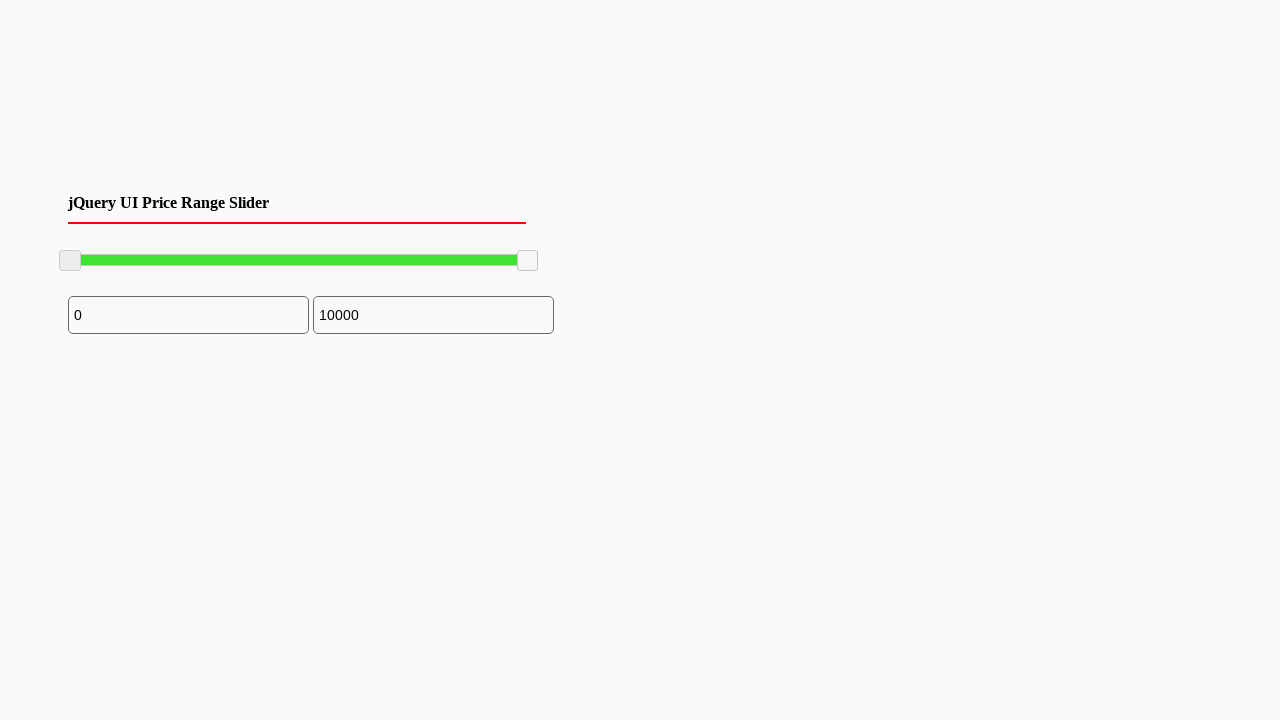

Pressed mouse button down on minimum slider handle at (70, 261)
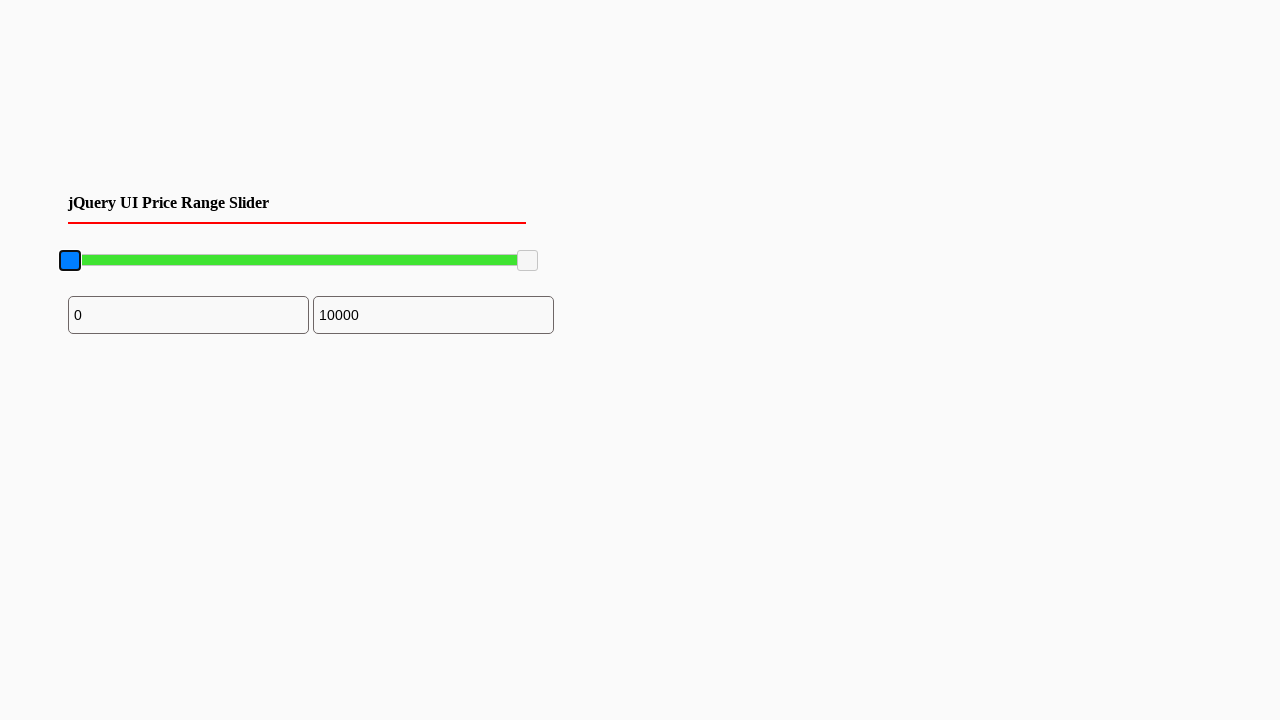

Dragged minimum slider handle 100 pixels to the right at (170, 261)
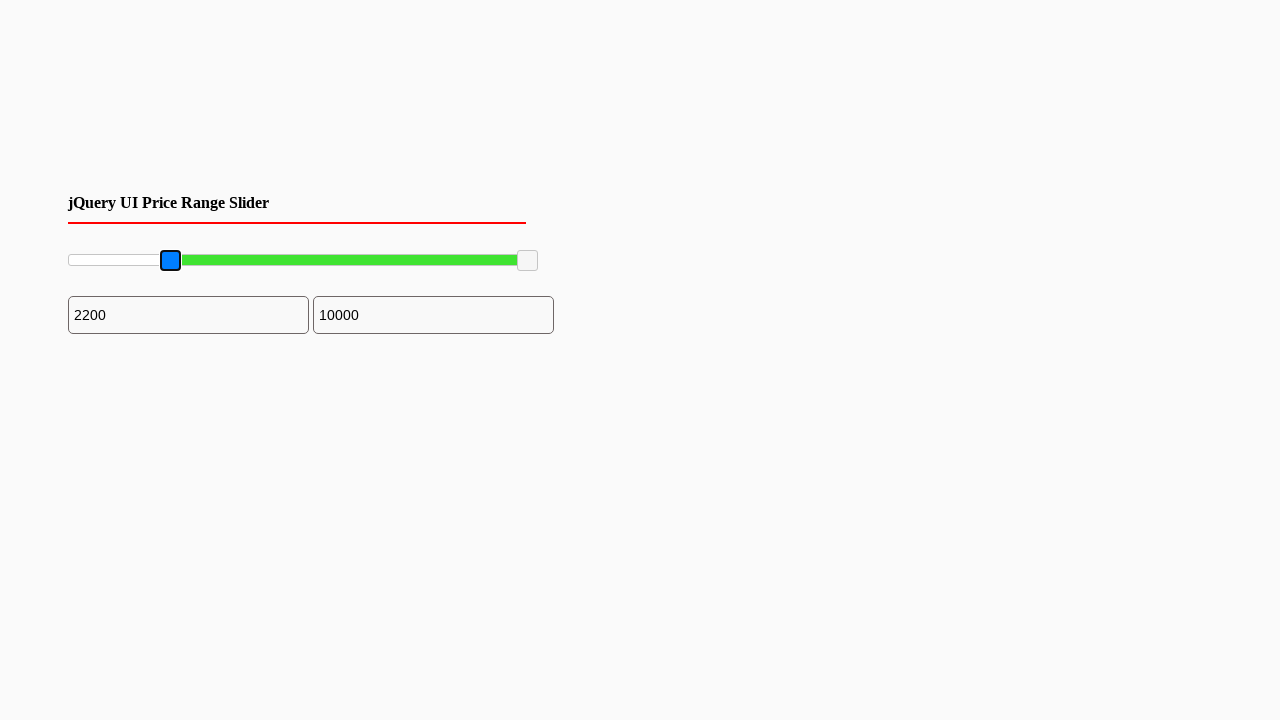

Released mouse button after dragging minimum slider at (170, 261)
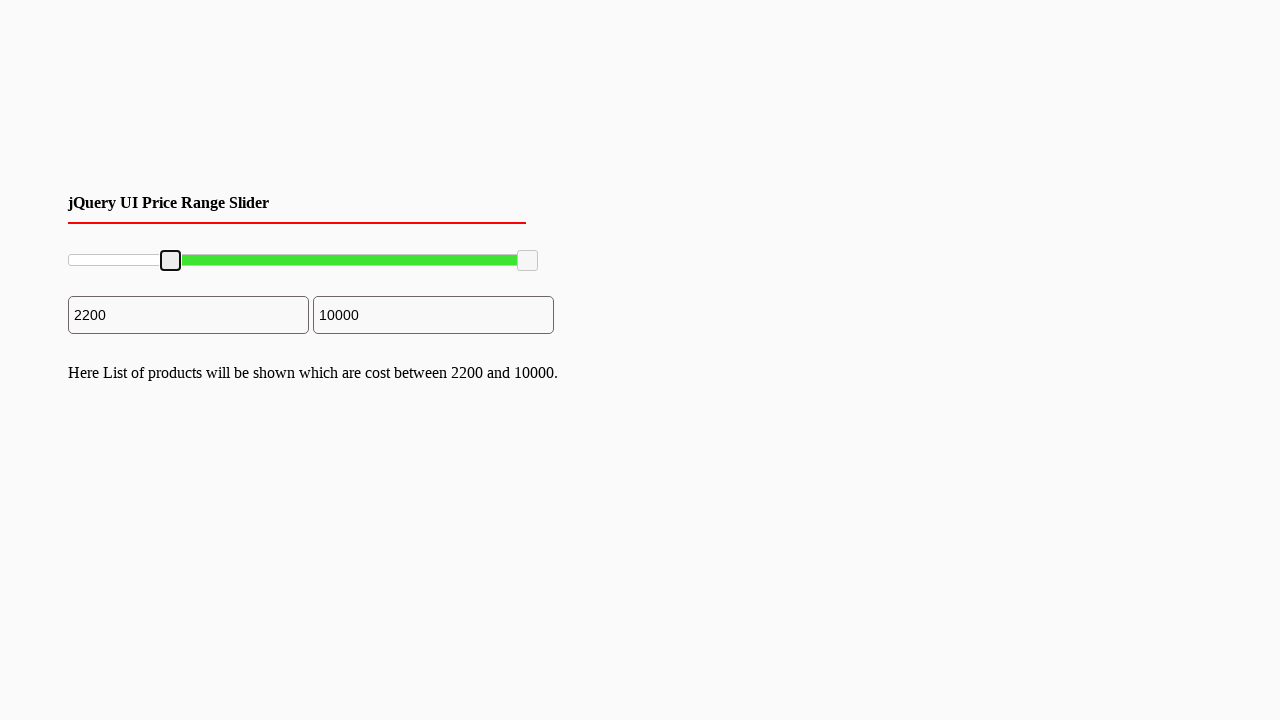

Moved mouse to maximum slider handle center position at (528, 261)
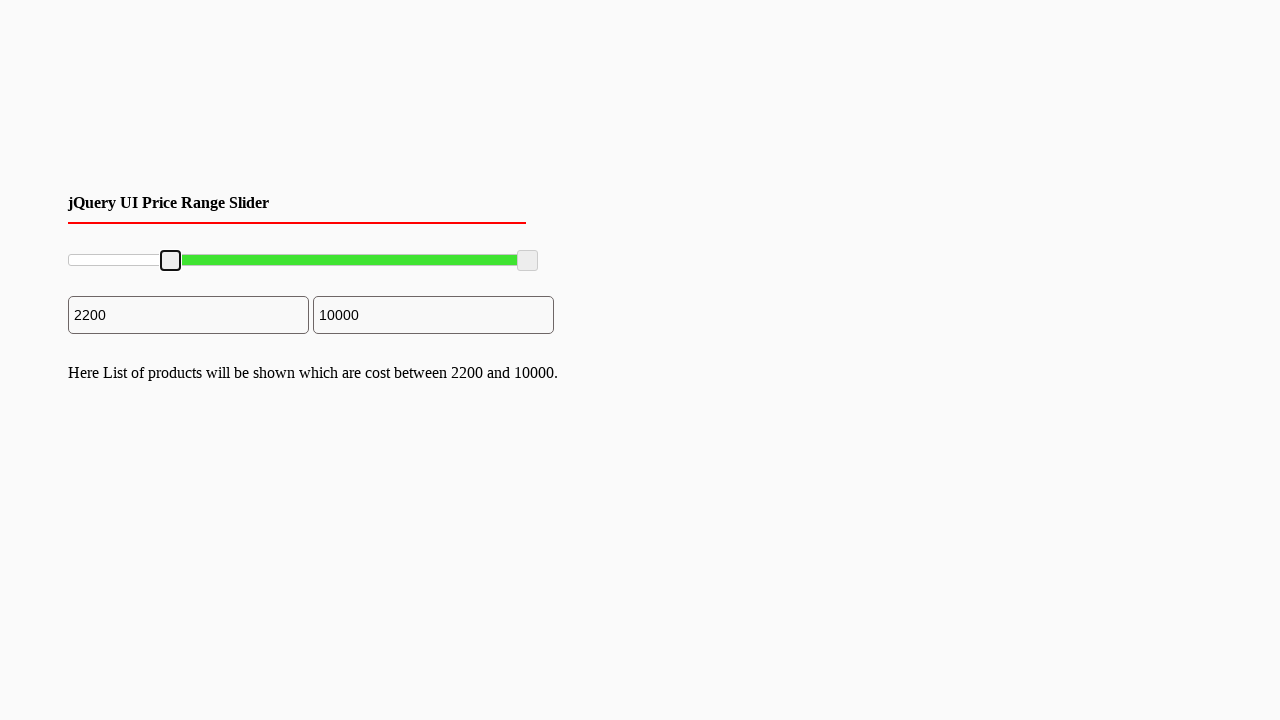

Pressed mouse button down on maximum slider handle at (528, 261)
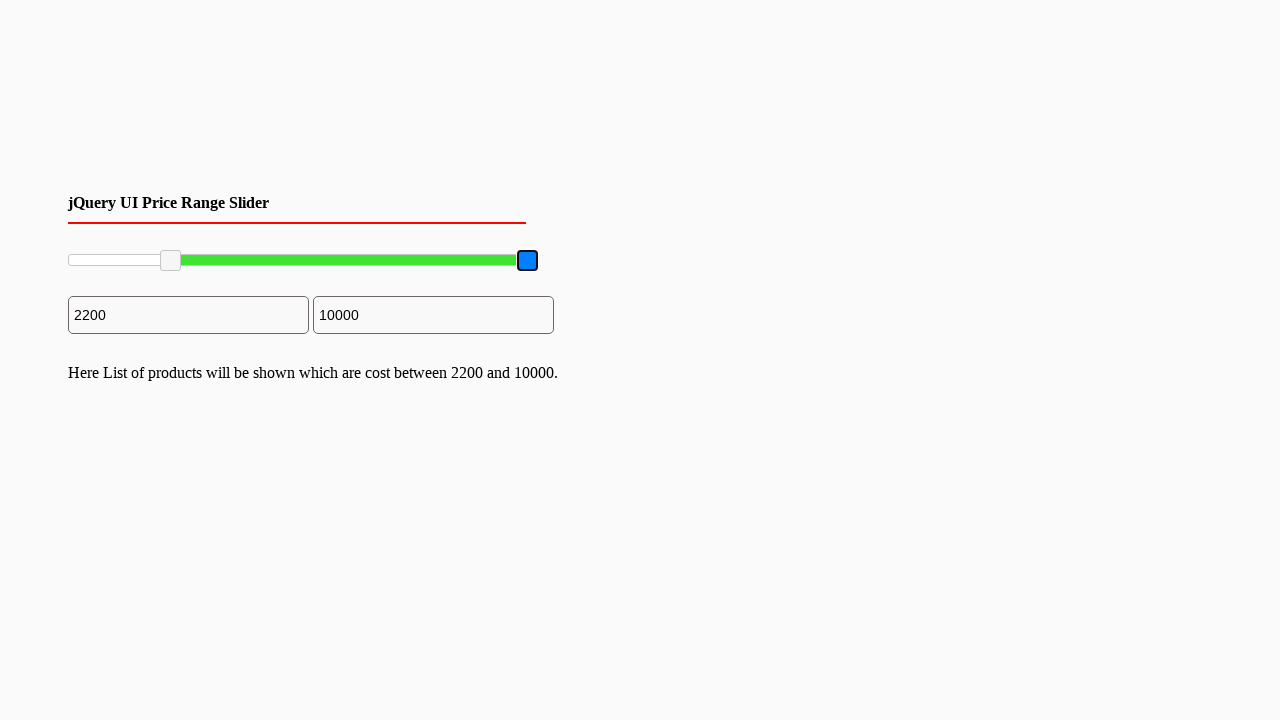

Dragged maximum slider handle 39 pixels to the left at (489, 261)
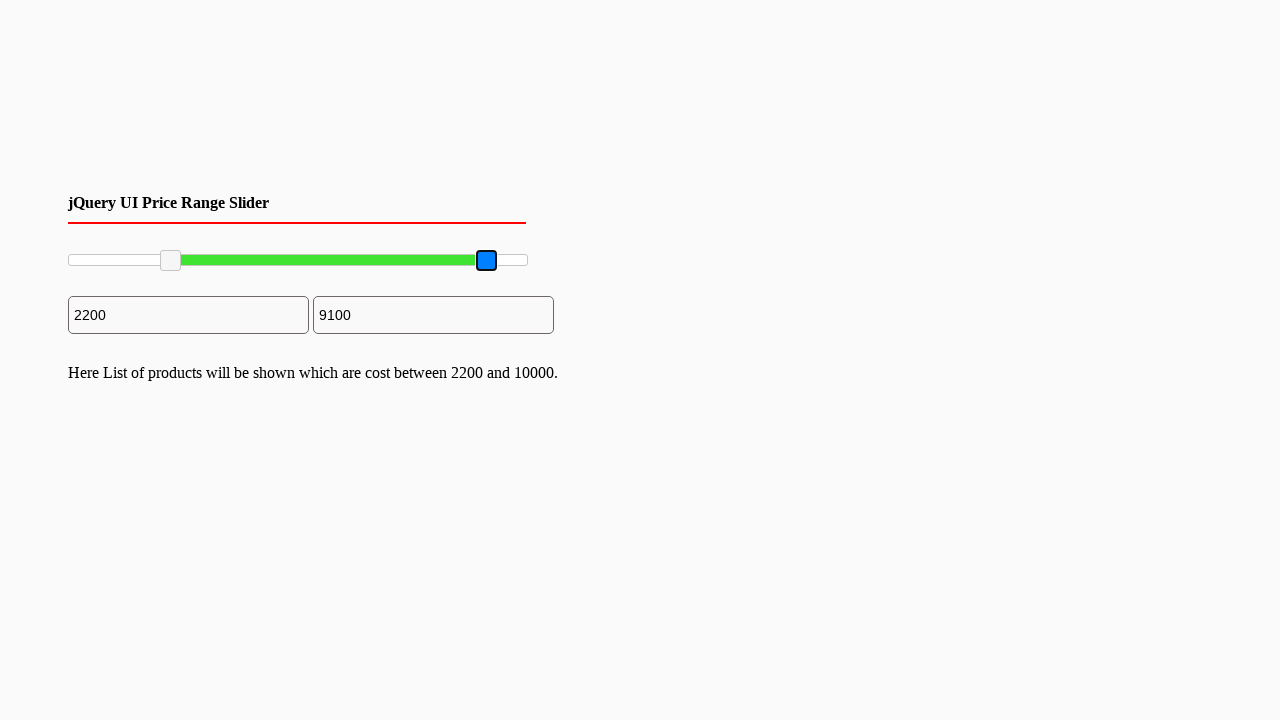

Released mouse button after dragging maximum slider at (489, 261)
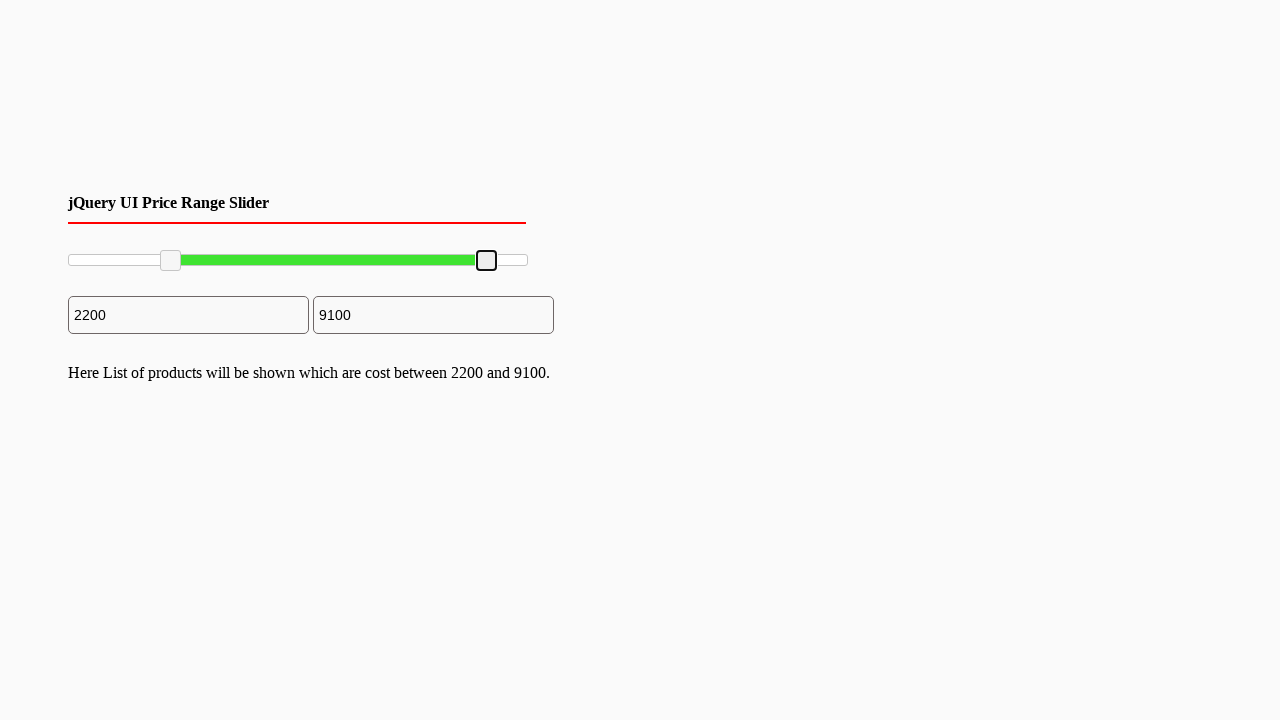

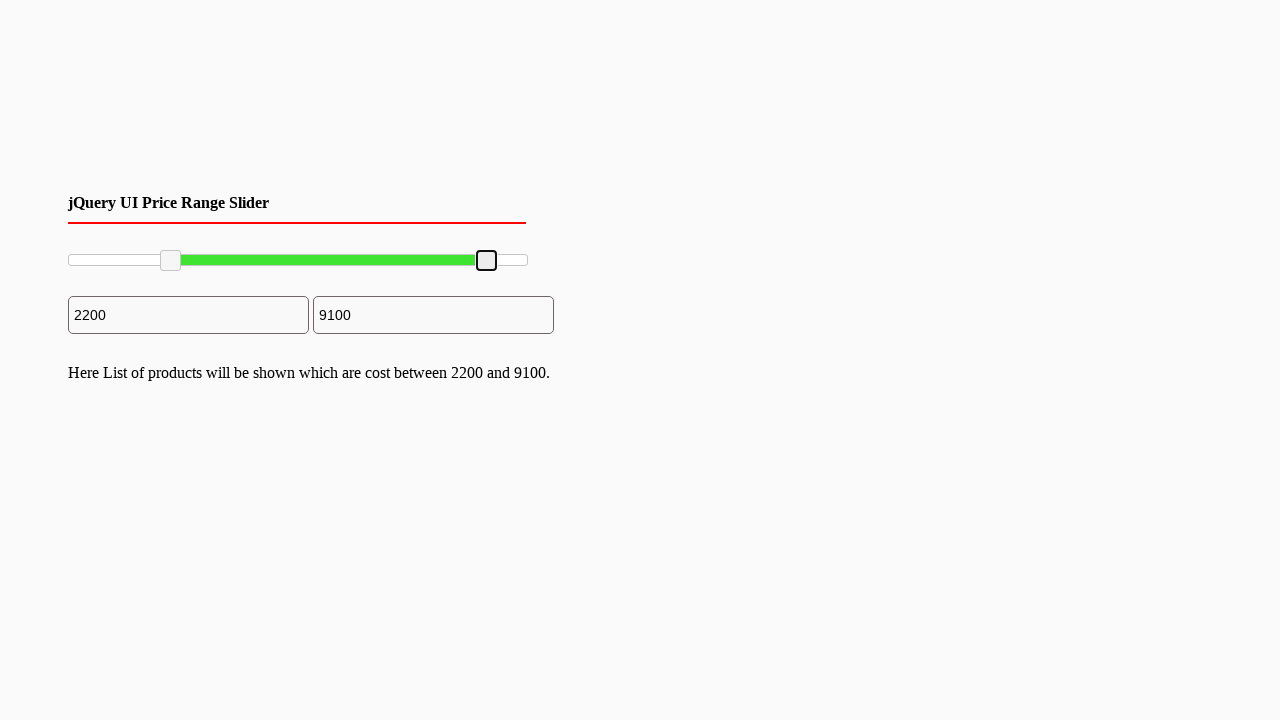